Verifies that the Shop Disney URL contains the word "disney" after navigating to the homepage

Starting URL: https://www.shopdisney.com/

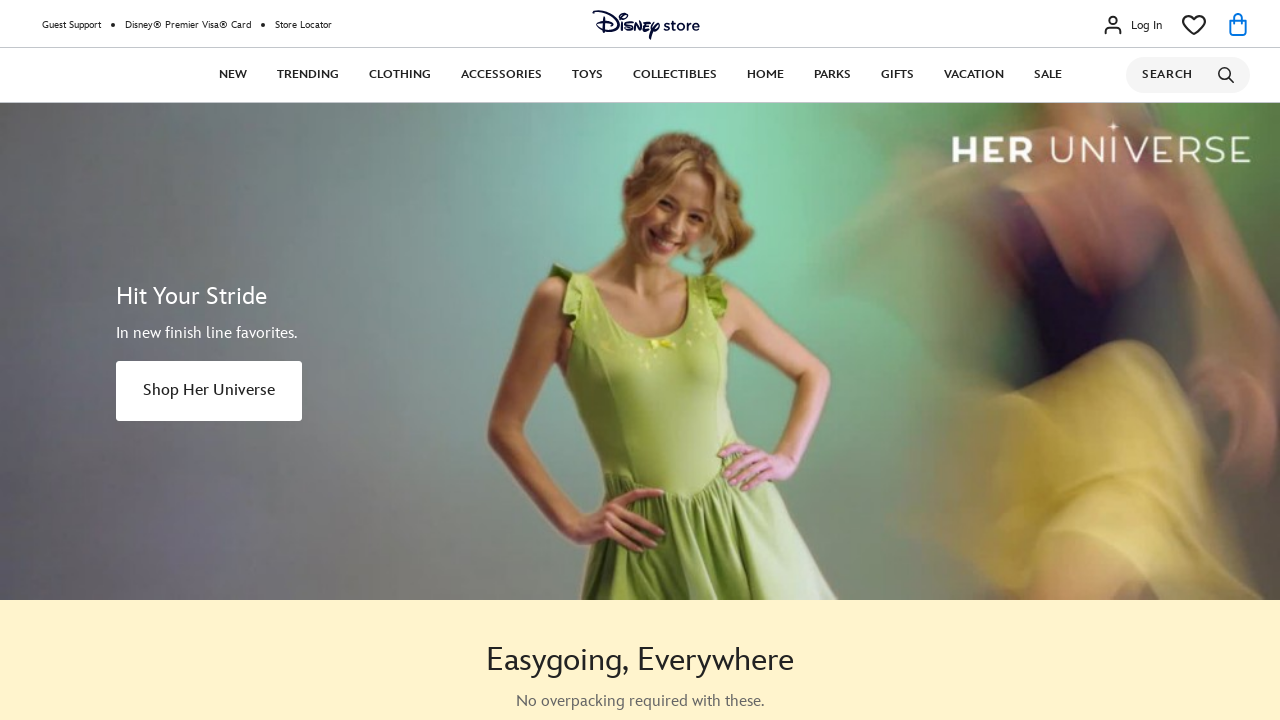

Navigated to Shop Disney homepage
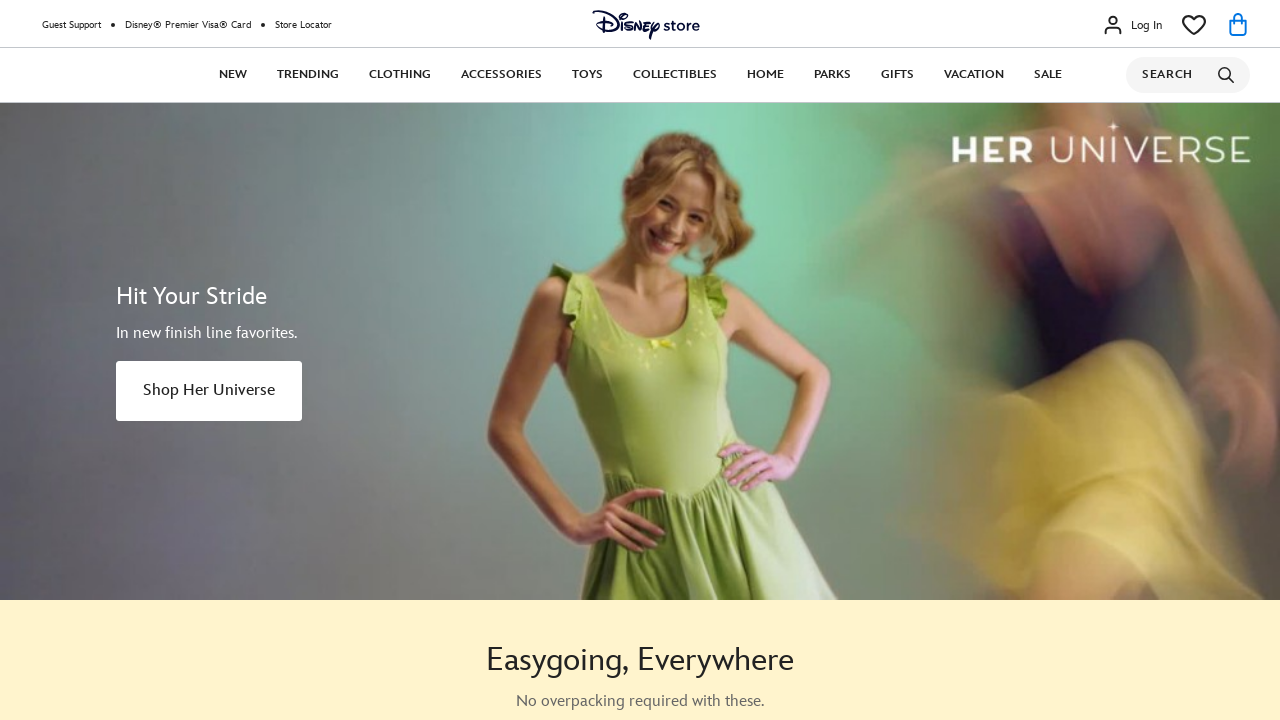

Verified that the URL contains 'disney'
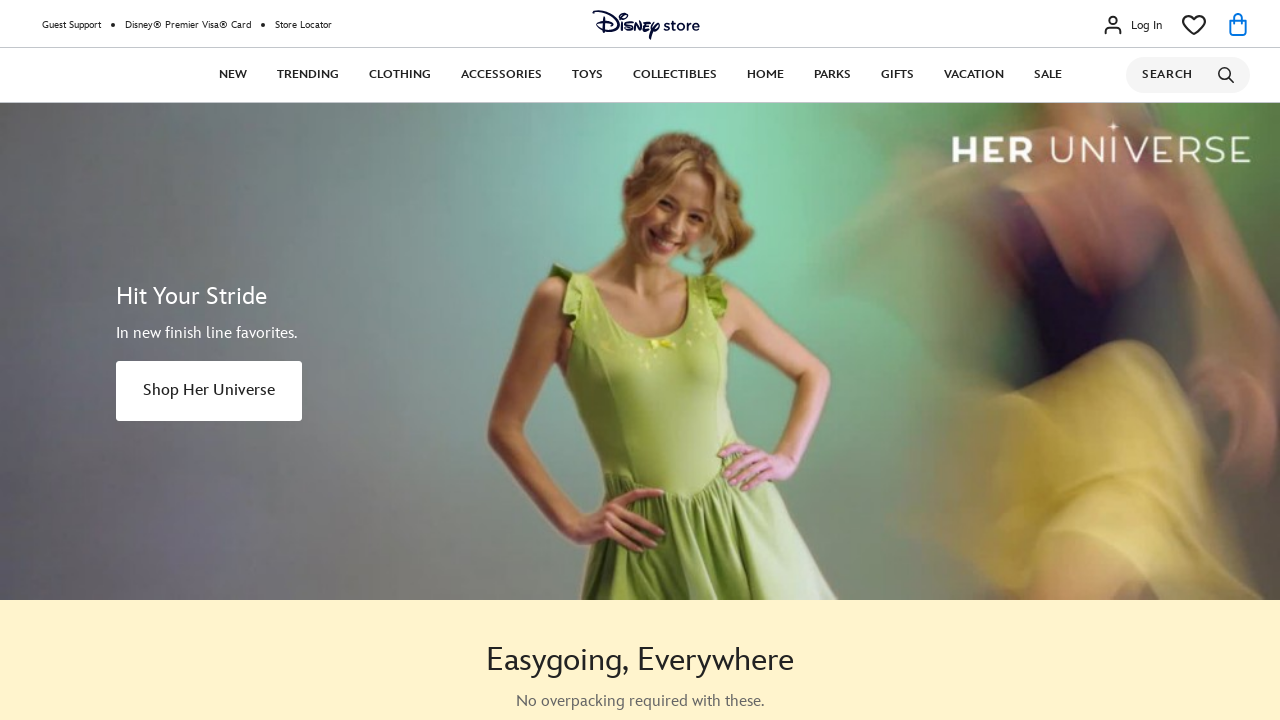

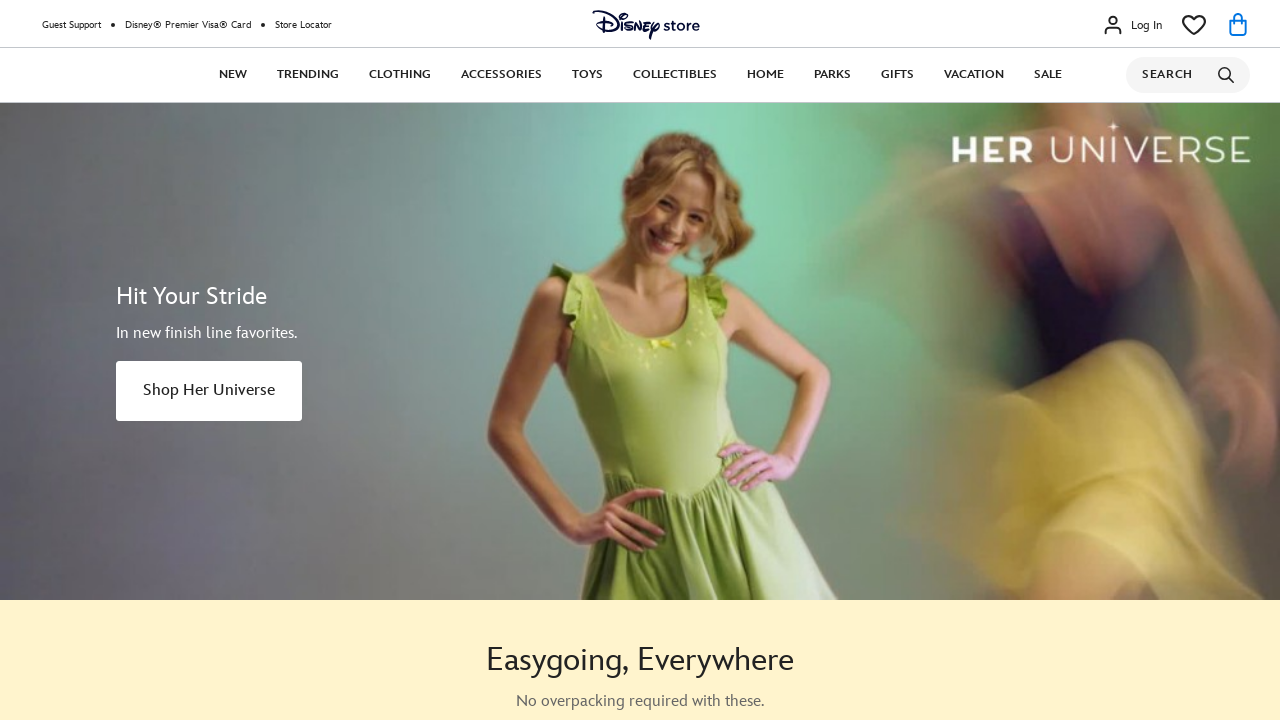